Tests alert popup handling by clicking a button that triggers an alert, then accepting the alert dialog

Starting URL: https://demo.automationtesting.in/Alerts.html

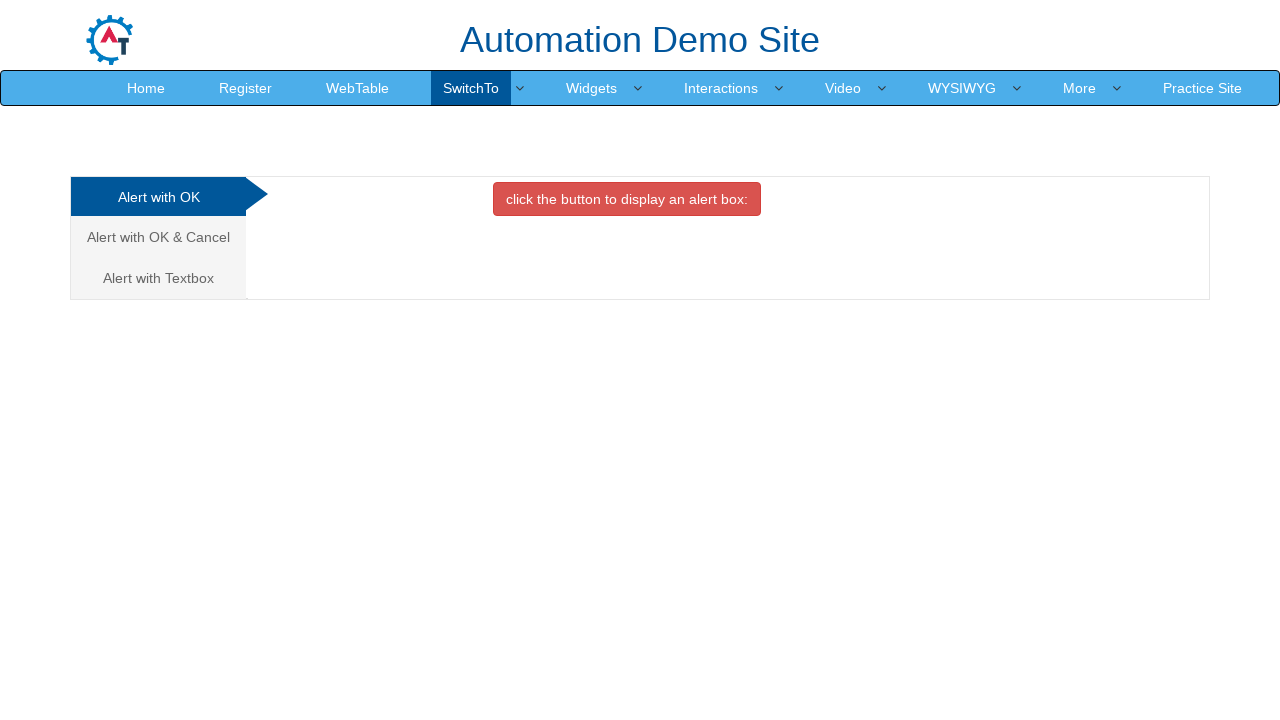

Clicked the danger button to trigger alert at (627, 199) on button.btn.btn-danger
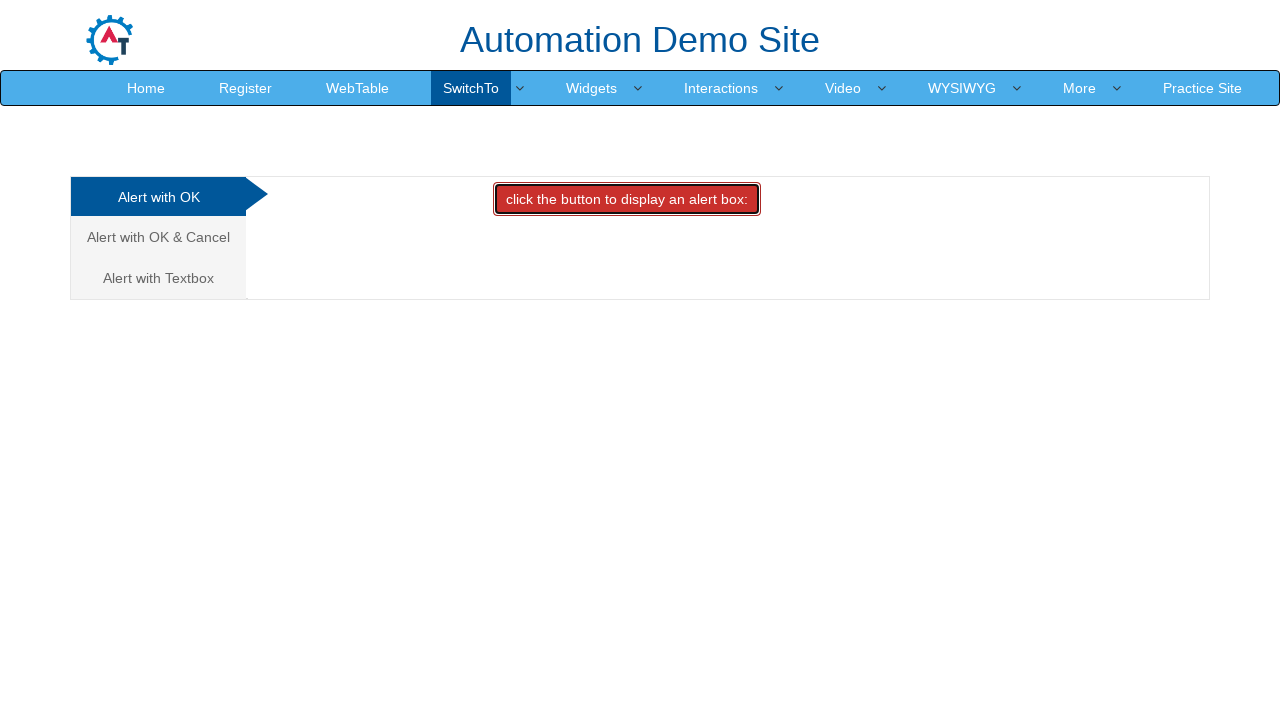

Set up dialog handler to accept alerts
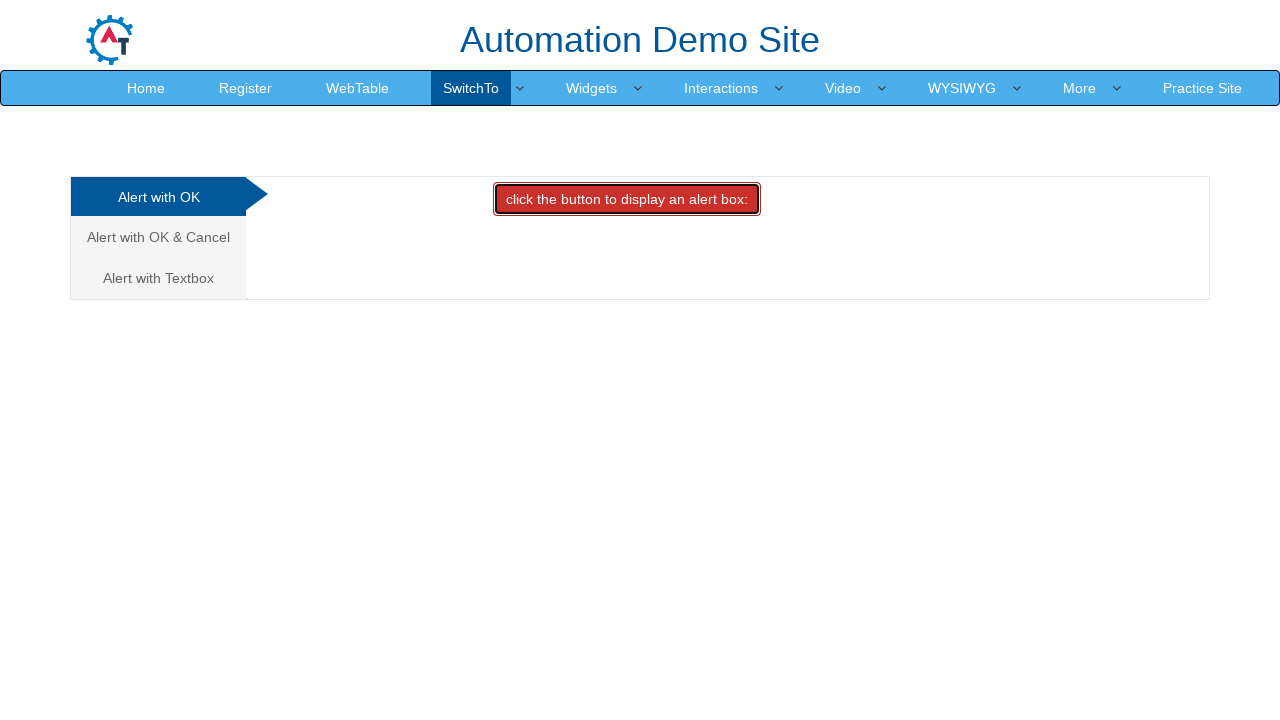

Configured alternative dialog handler function
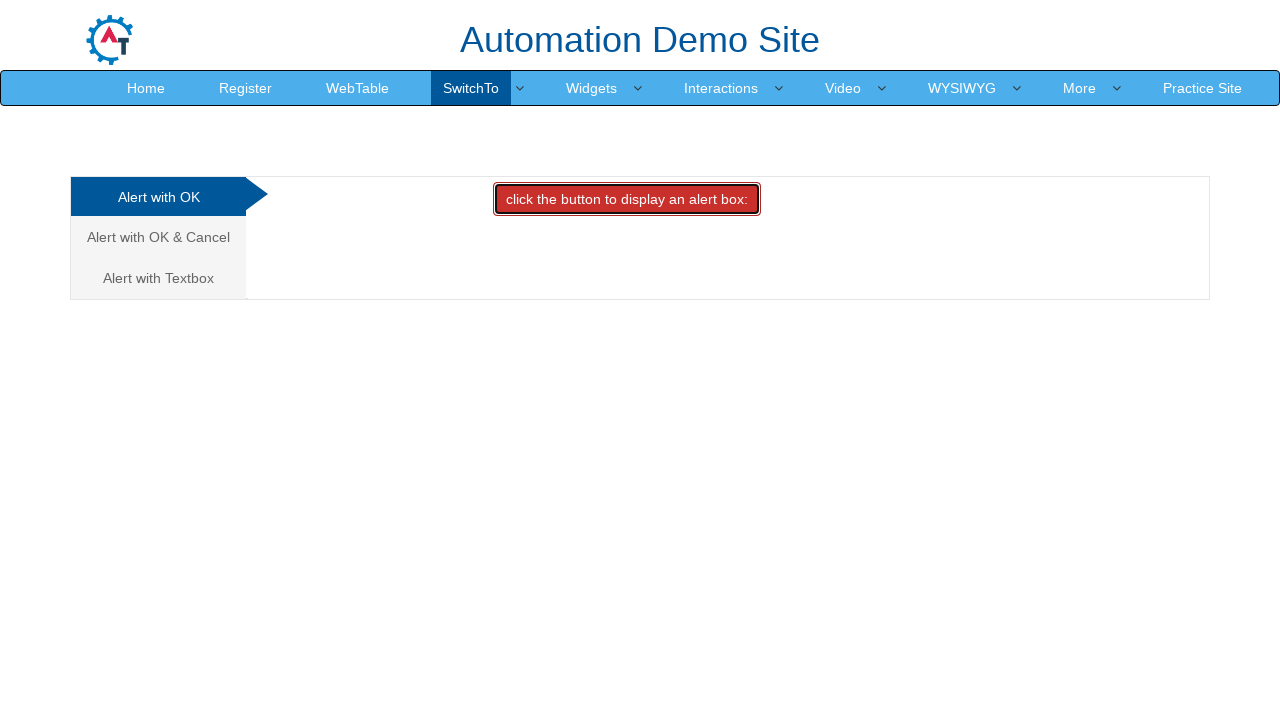

Re-clicked the danger button to trigger alert with handler in place at (627, 199) on button.btn.btn-danger
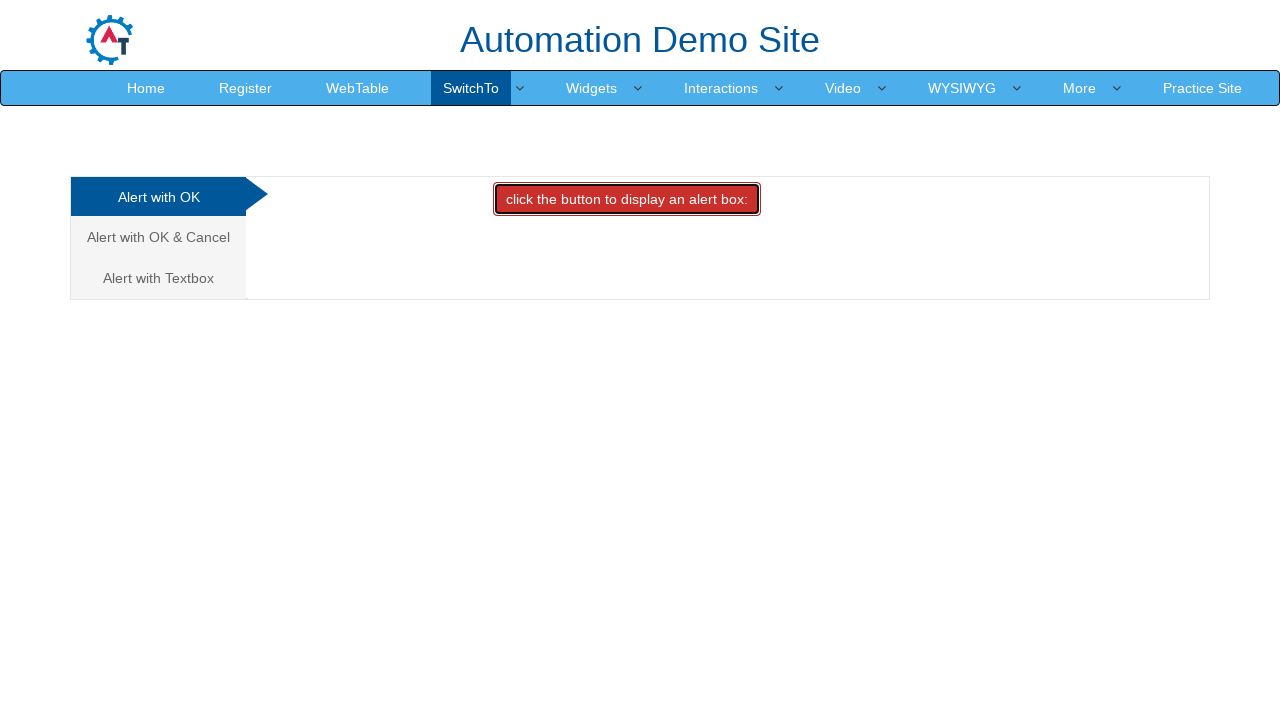

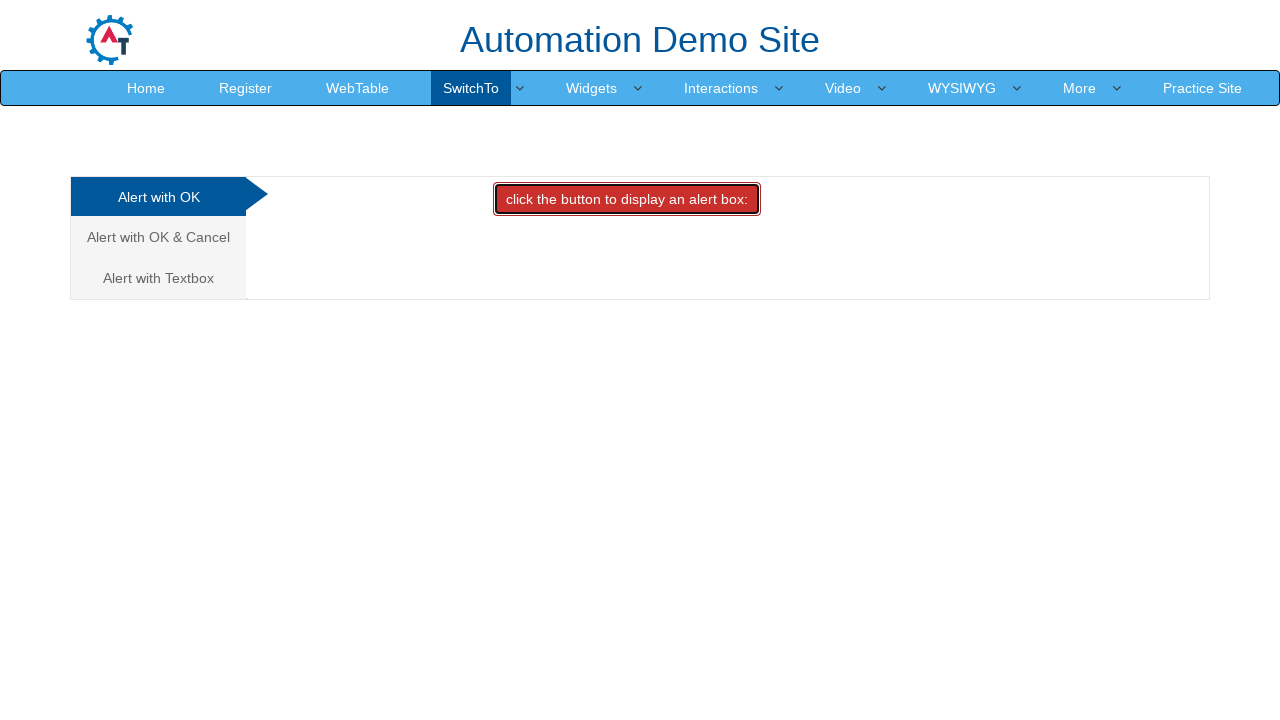